Navigates to GitHub homepage and verifies the page loads by checking that the title is present

Starting URL: https://github.com

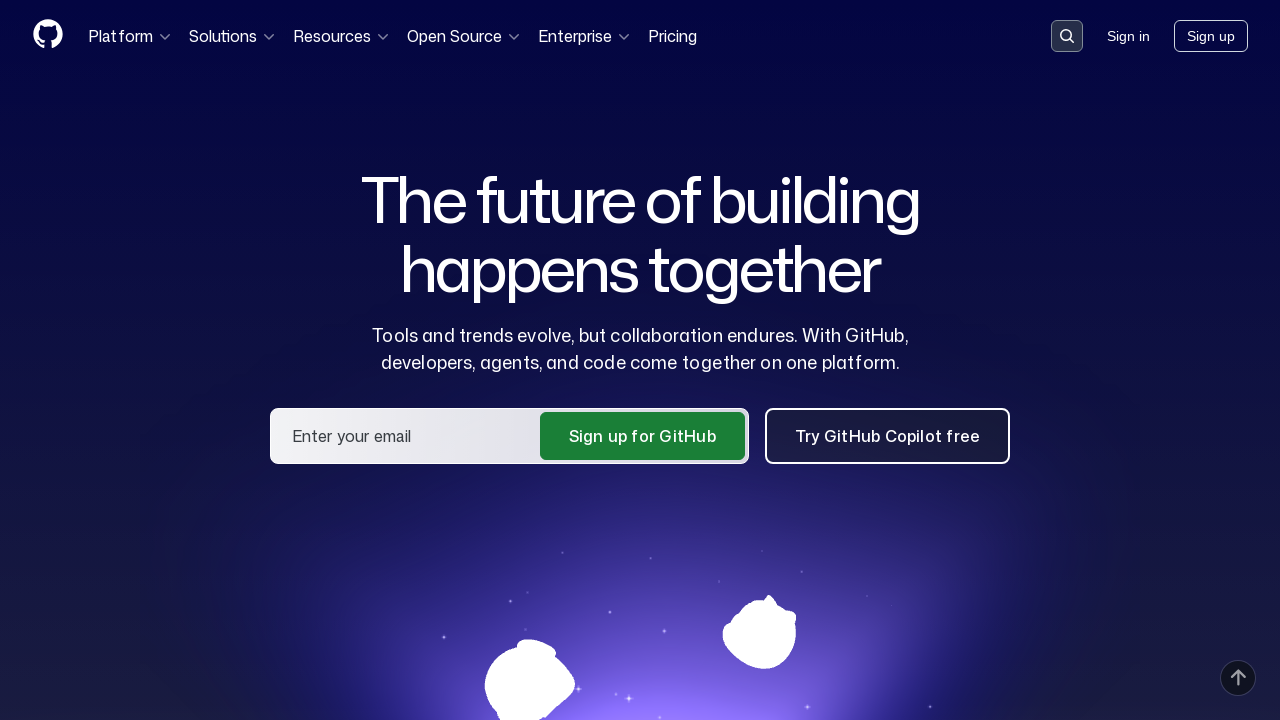

Navigated to GitHub homepage
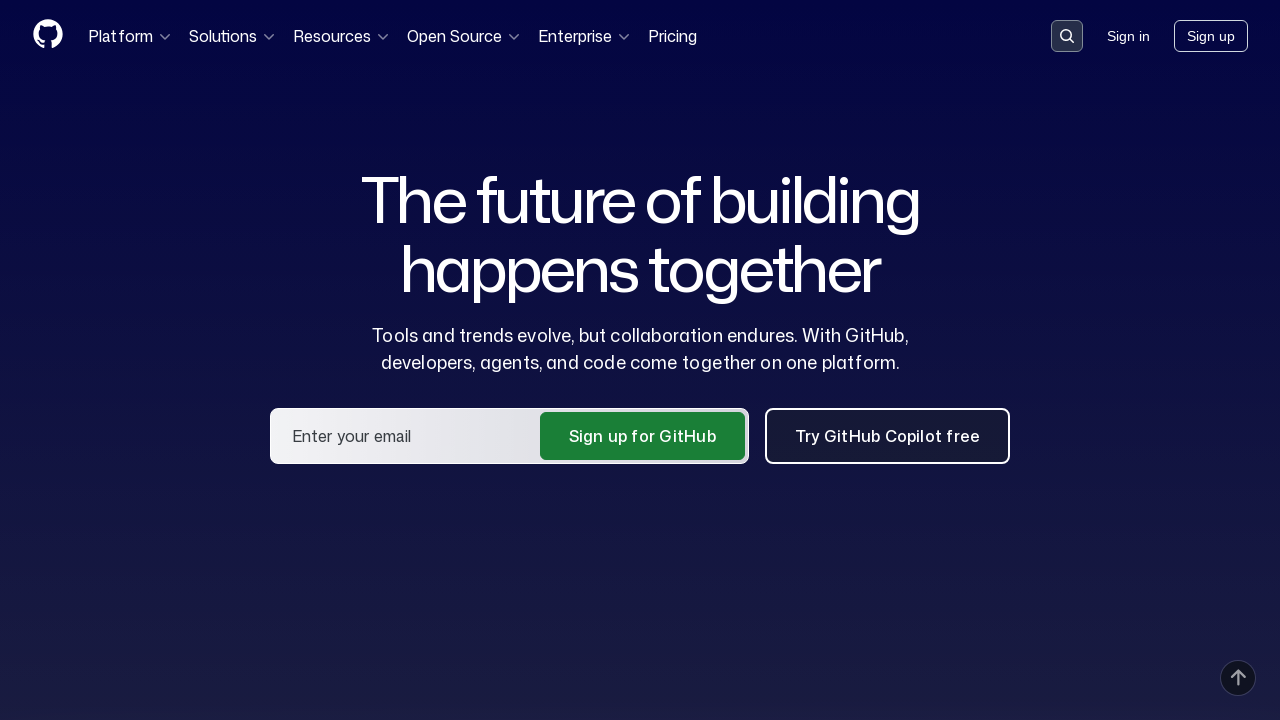

Page reached domcontentloaded state
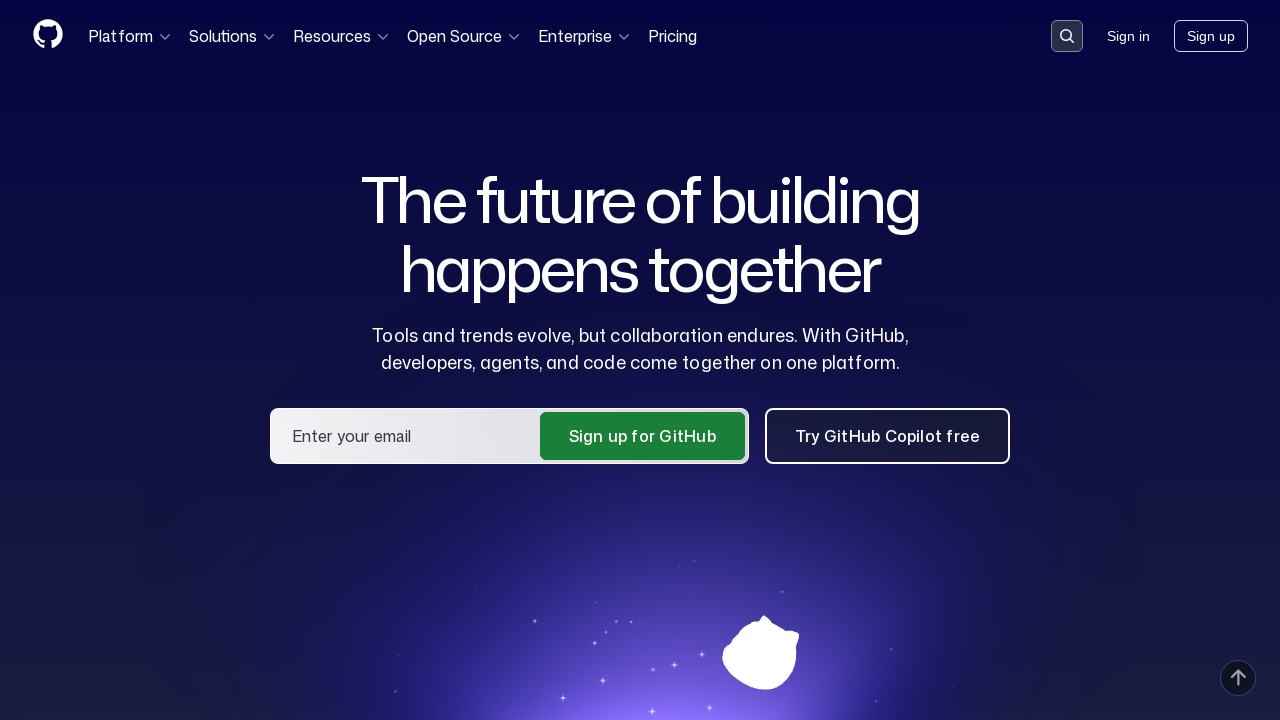

Retrieved page title: 'GitHub · Change is constant. GitHub keeps you ahead. · GitHub'
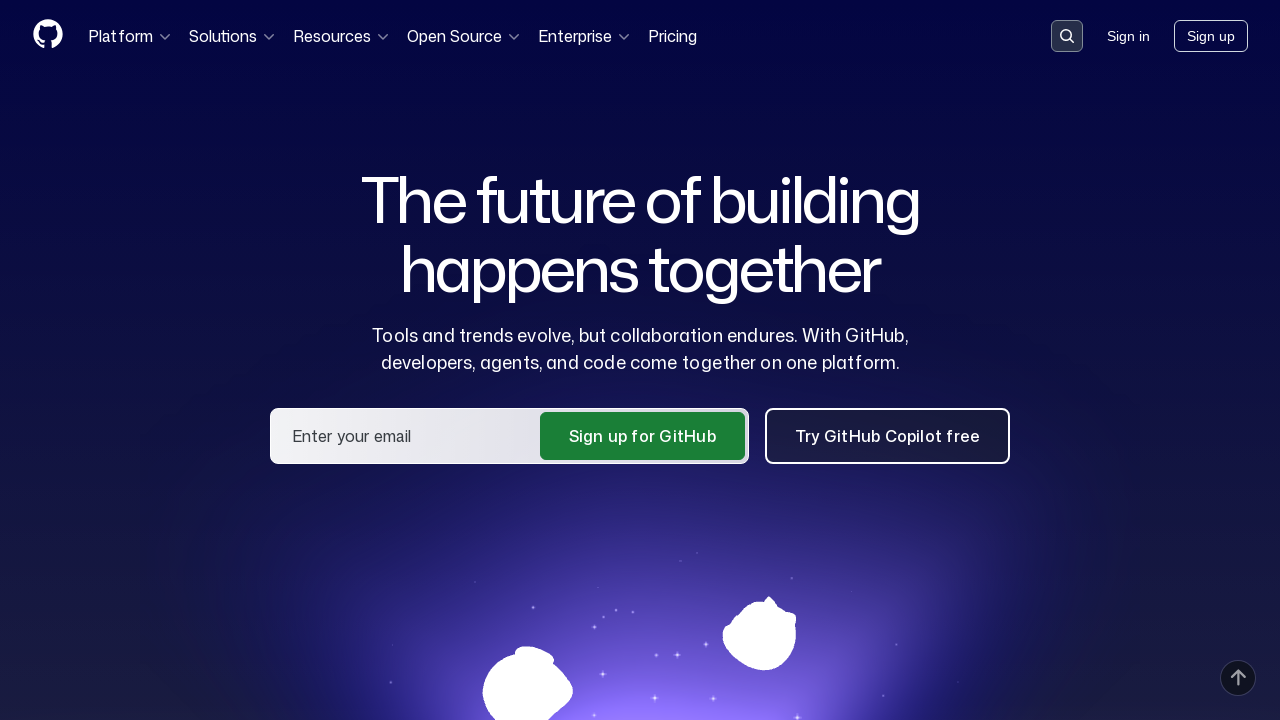

Verified page title contains 'GitHub'
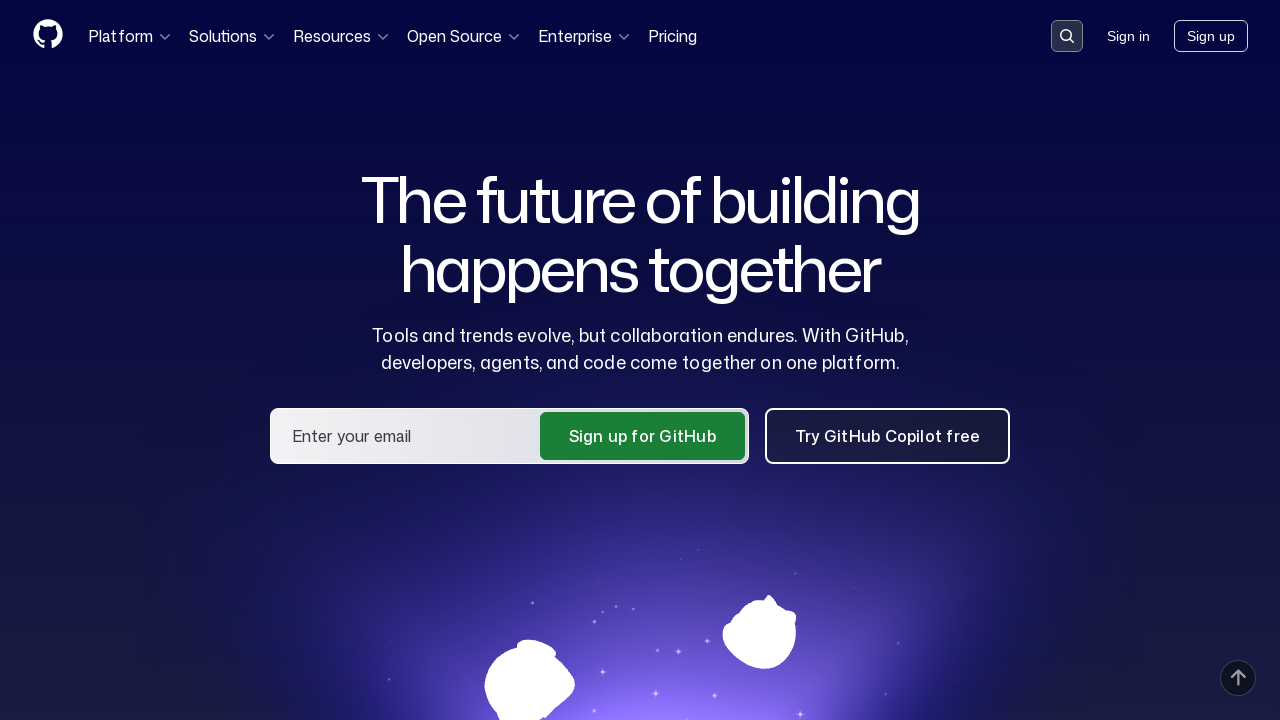

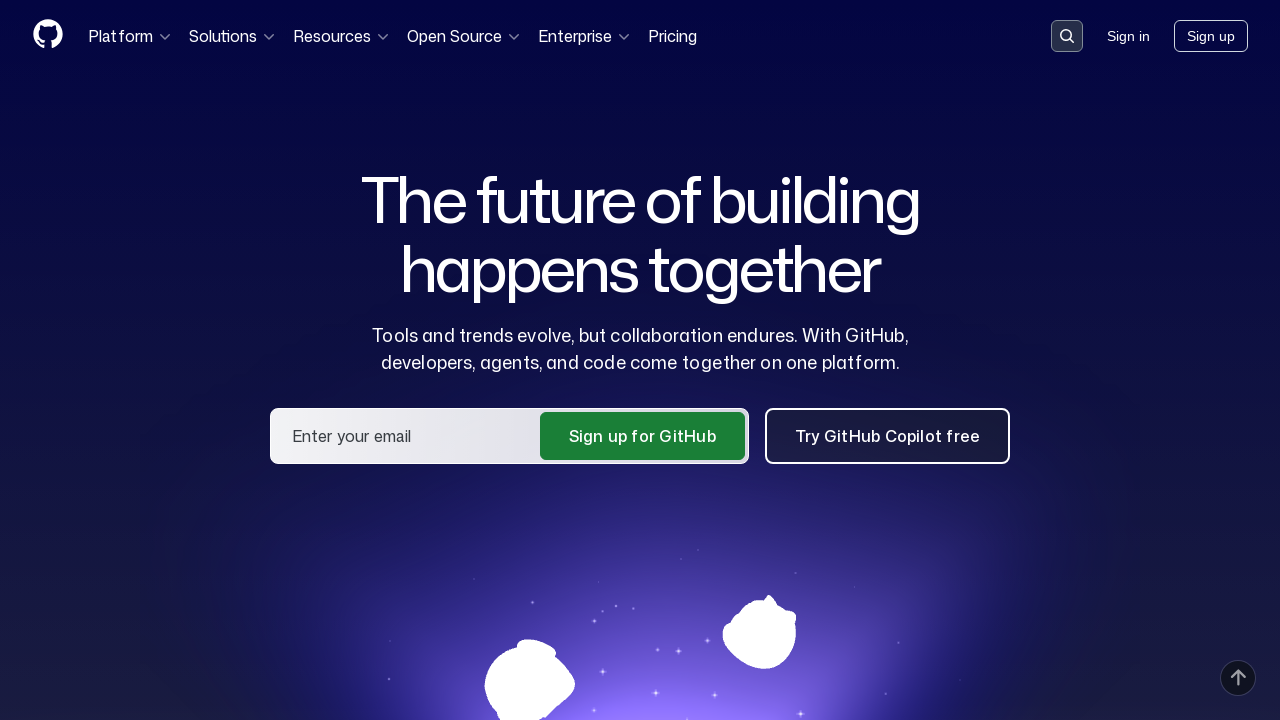